Automates a pipeline design calculator by filling in parameters (diameter, thickness, grade, operating pressure, joint factor) and submitting the form to get calculation results

Starting URL: https://mecsimcalc.com/app/9164993/pressure_design_of_pipeline_according_to_csa_z_662

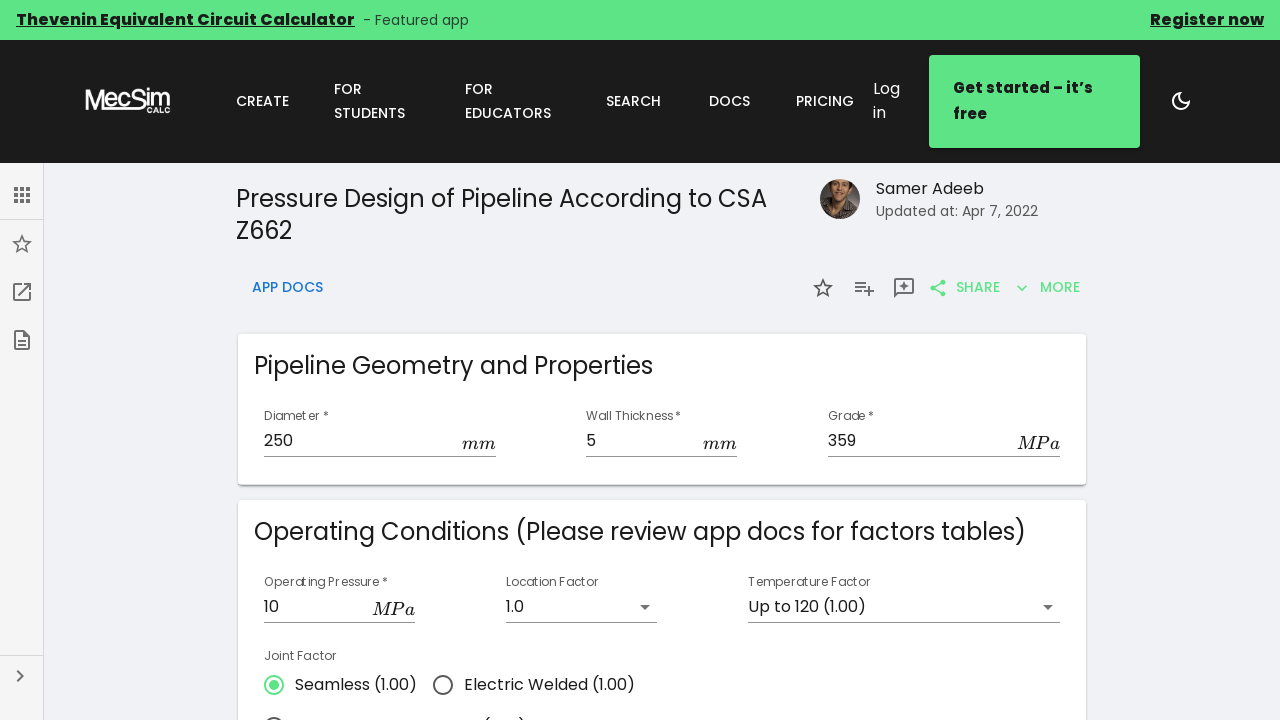

Filled diameter field with value '508' on input[name='d']
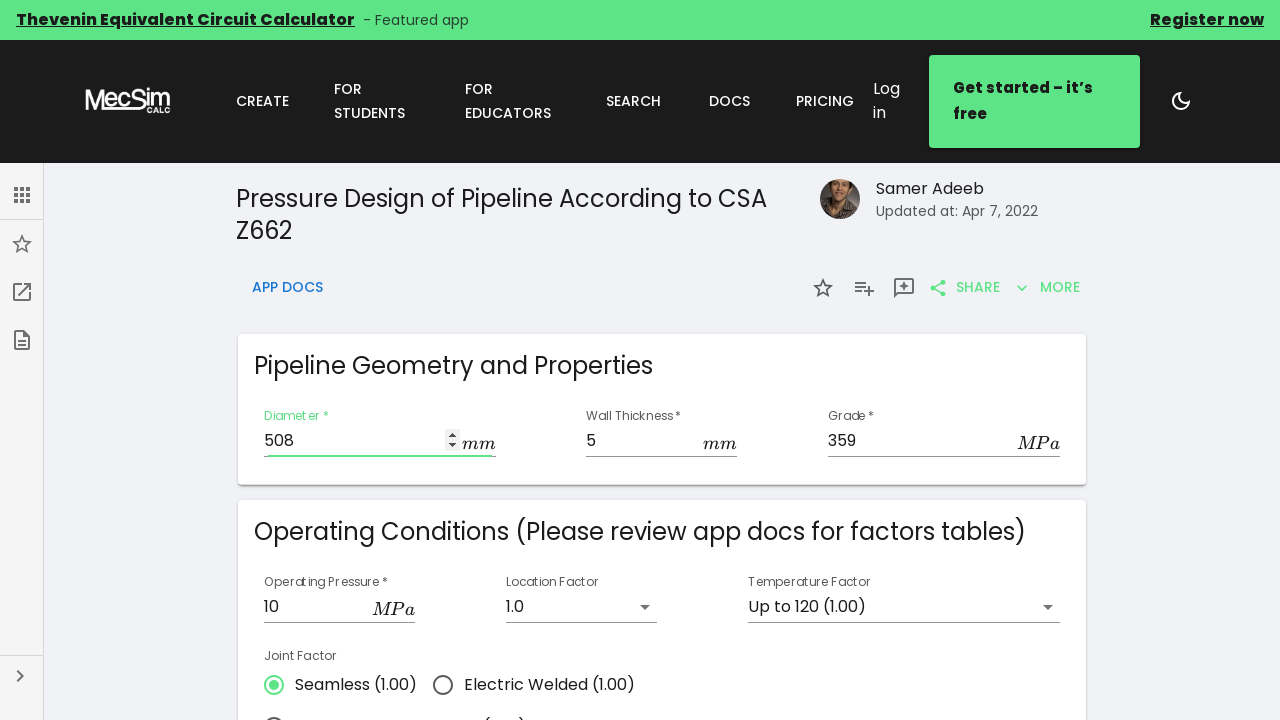

Filled thickness field with value '12.7' on input[name='t']
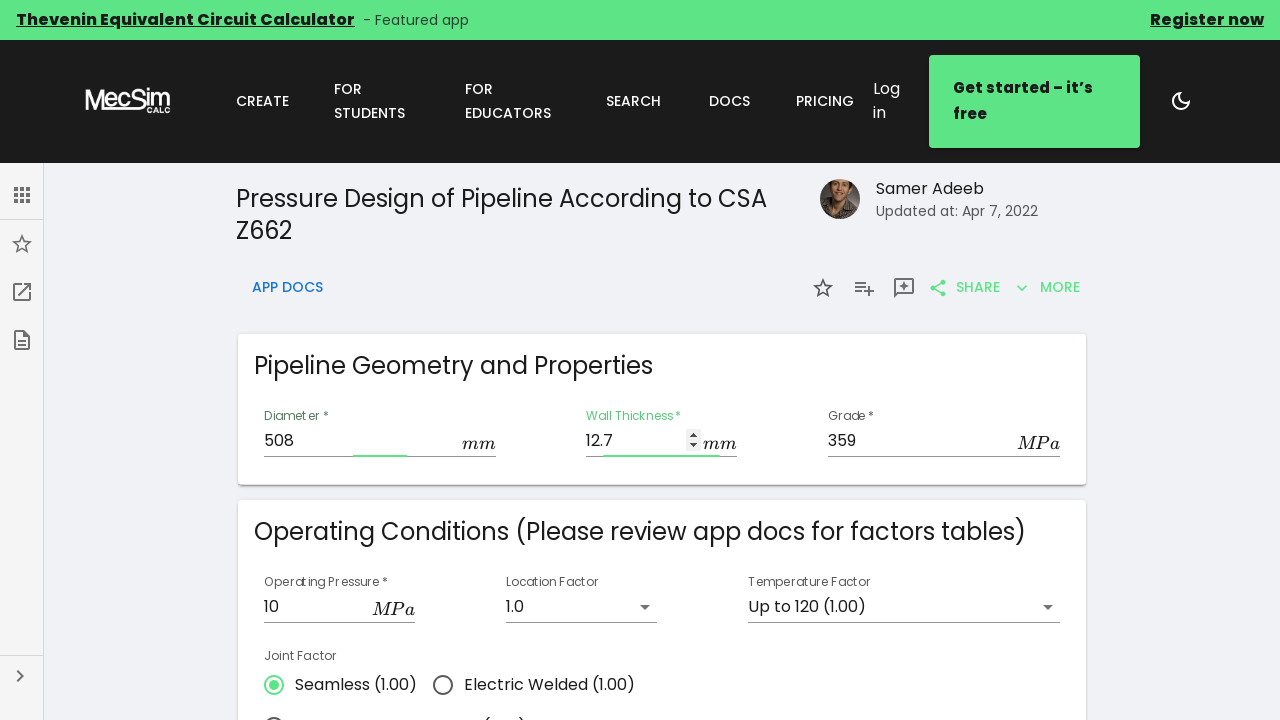

Filled grade field with value '414' on input[name='sy']
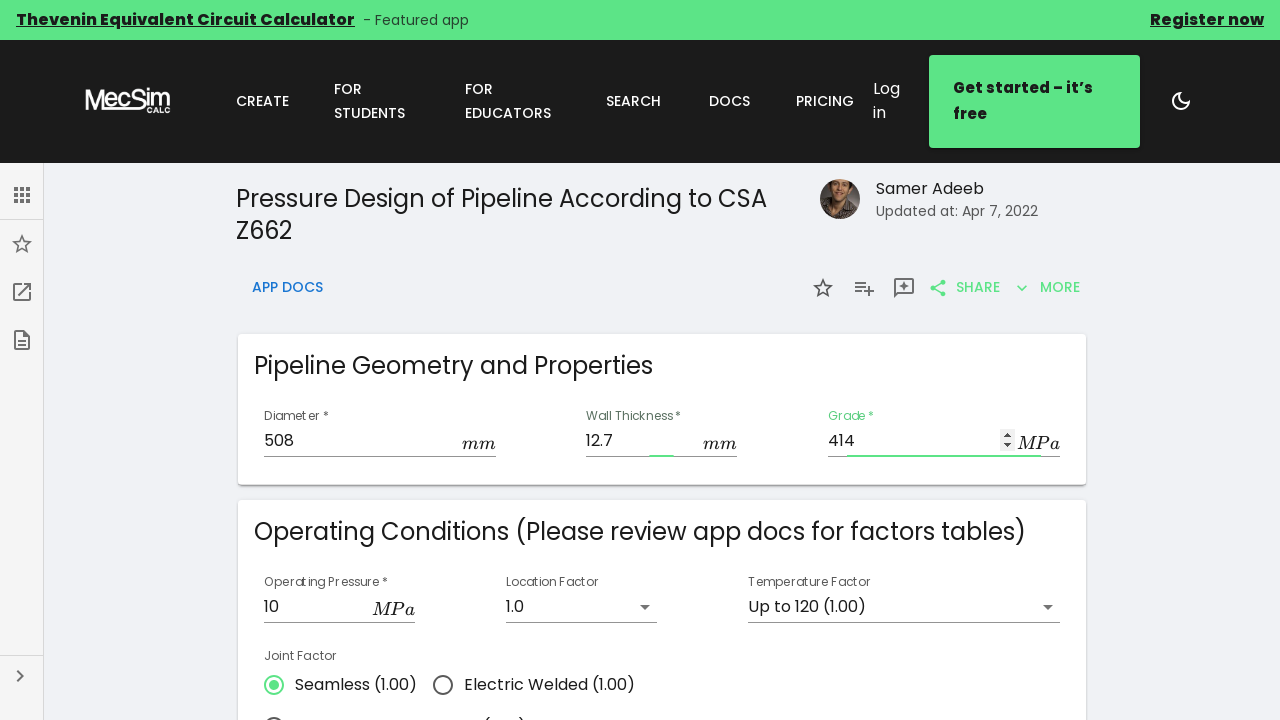

Filled operating pressure field with value '9.93' on input[name='p']
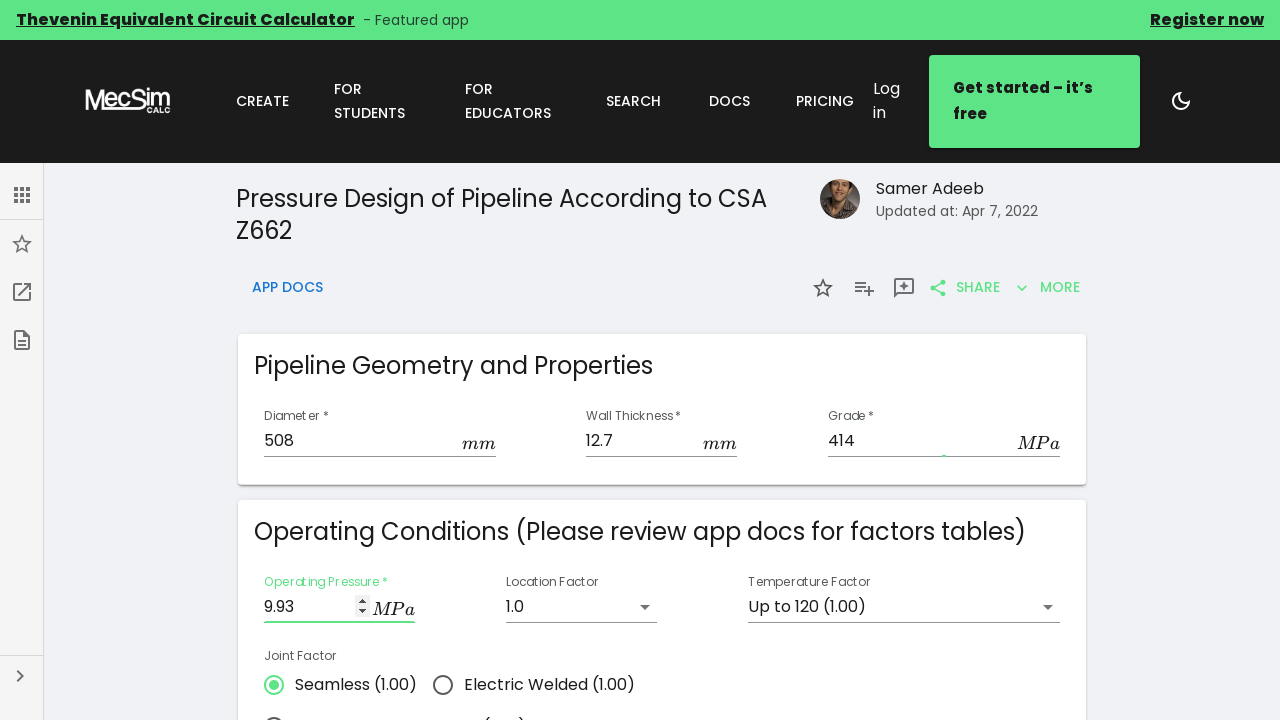

Clicked submit button to calculate pipeline design at (641, 442) on button[type="submit"]
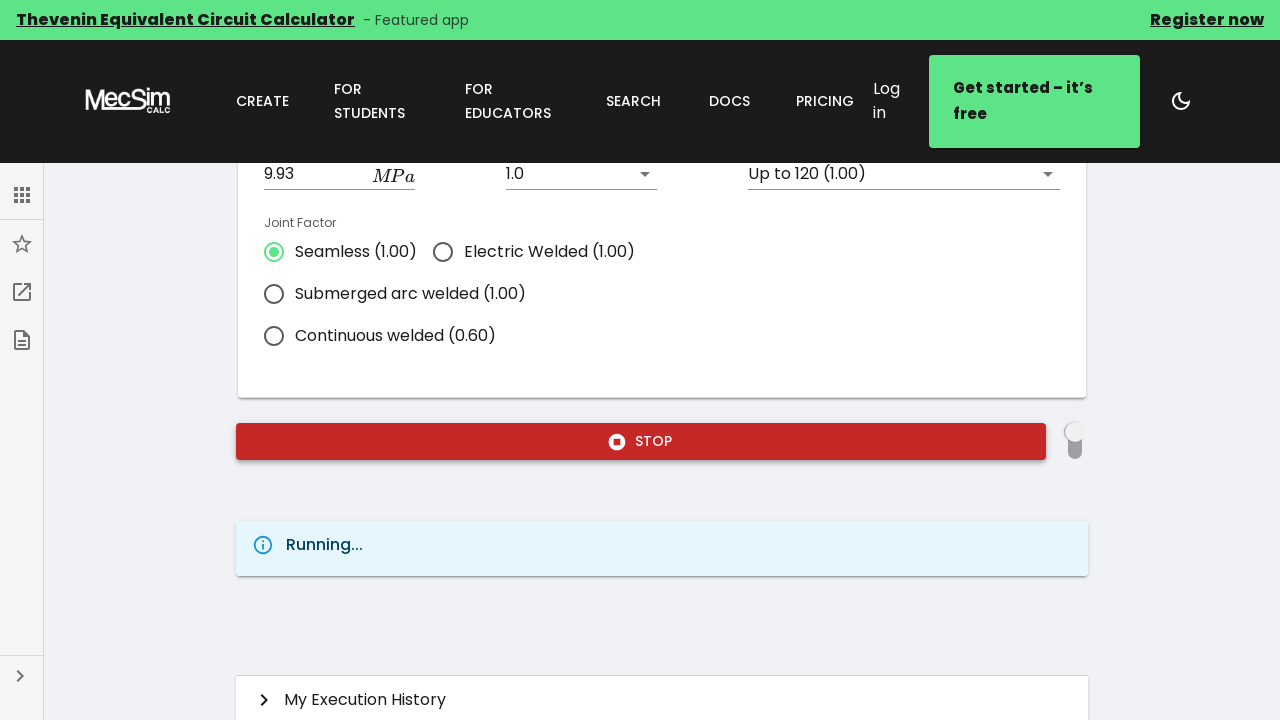

Calculation results loaded successfully
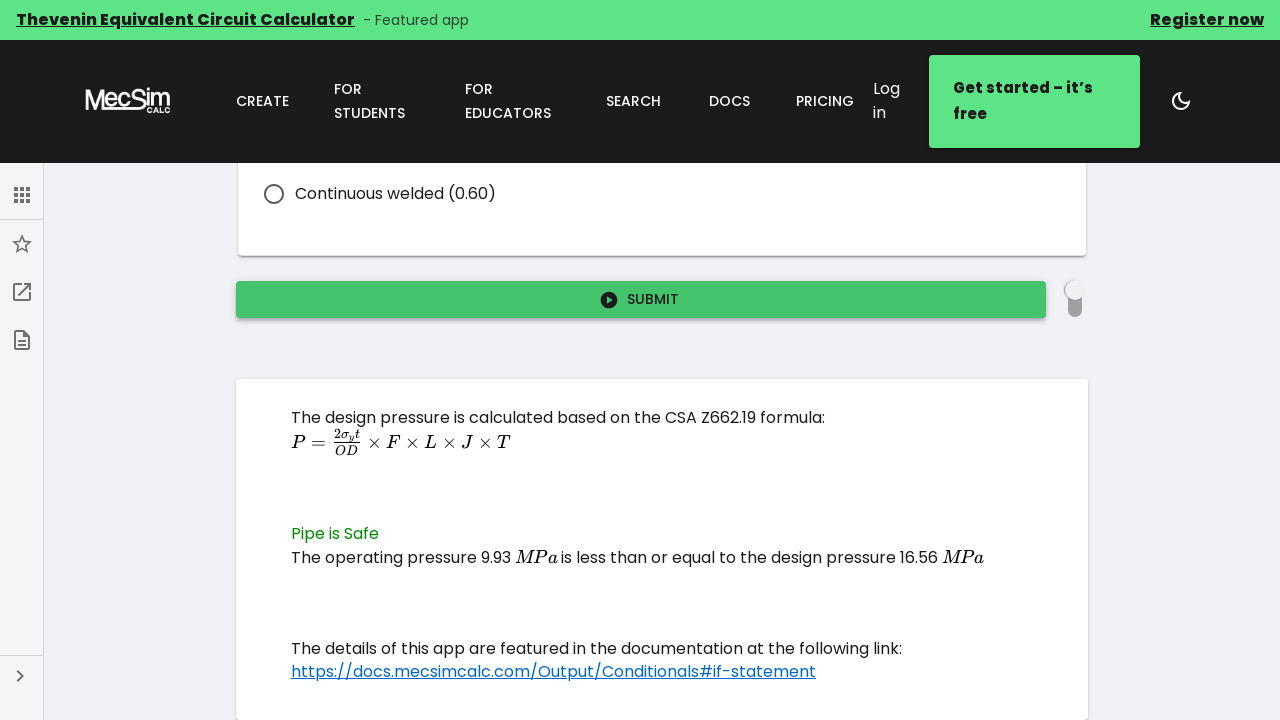

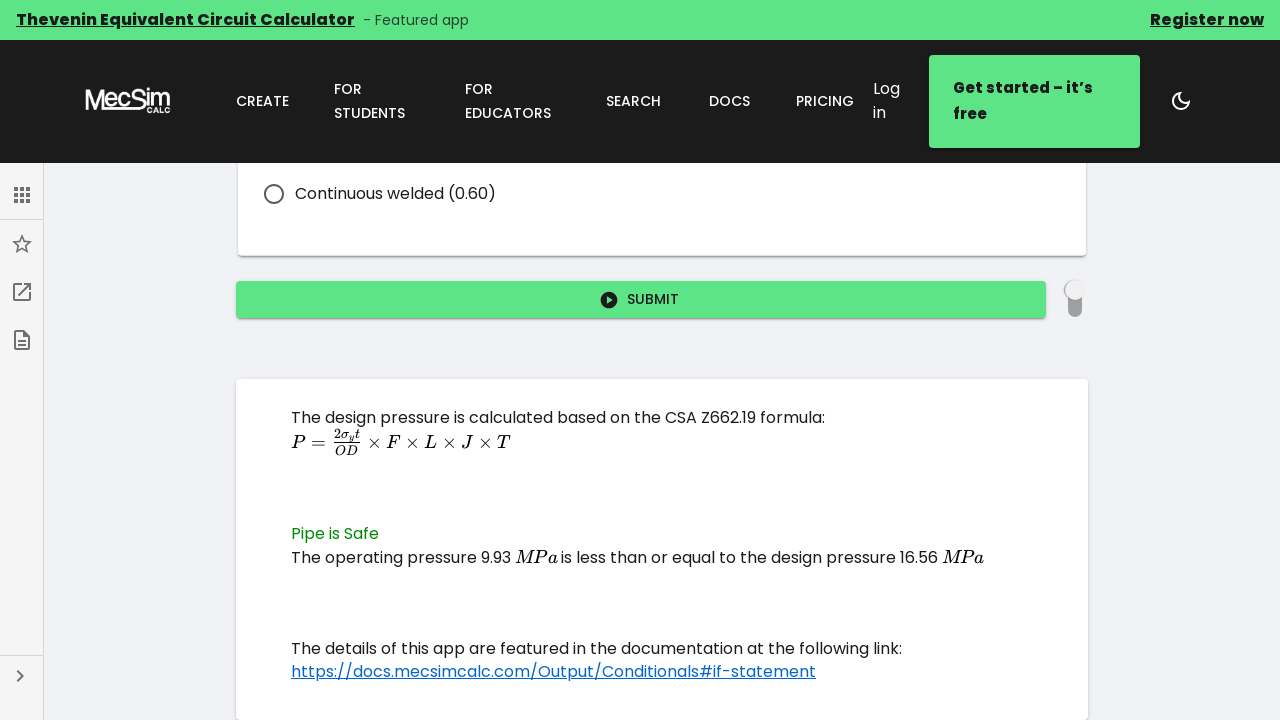